Tests dropdown selection functionality by selecting an option from a dropdown menu on a practice automation page

Starting URL: https://www.leafground.com/select.xhtml

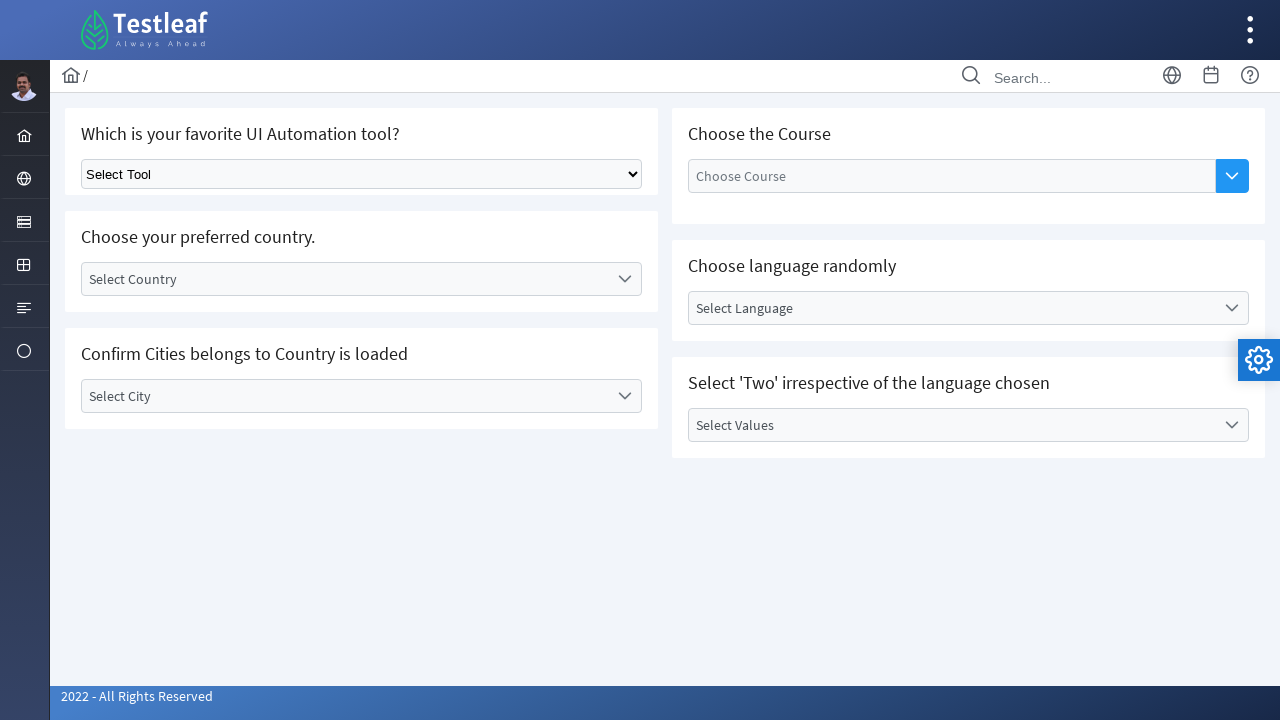

Navigated to dropdown select practice page
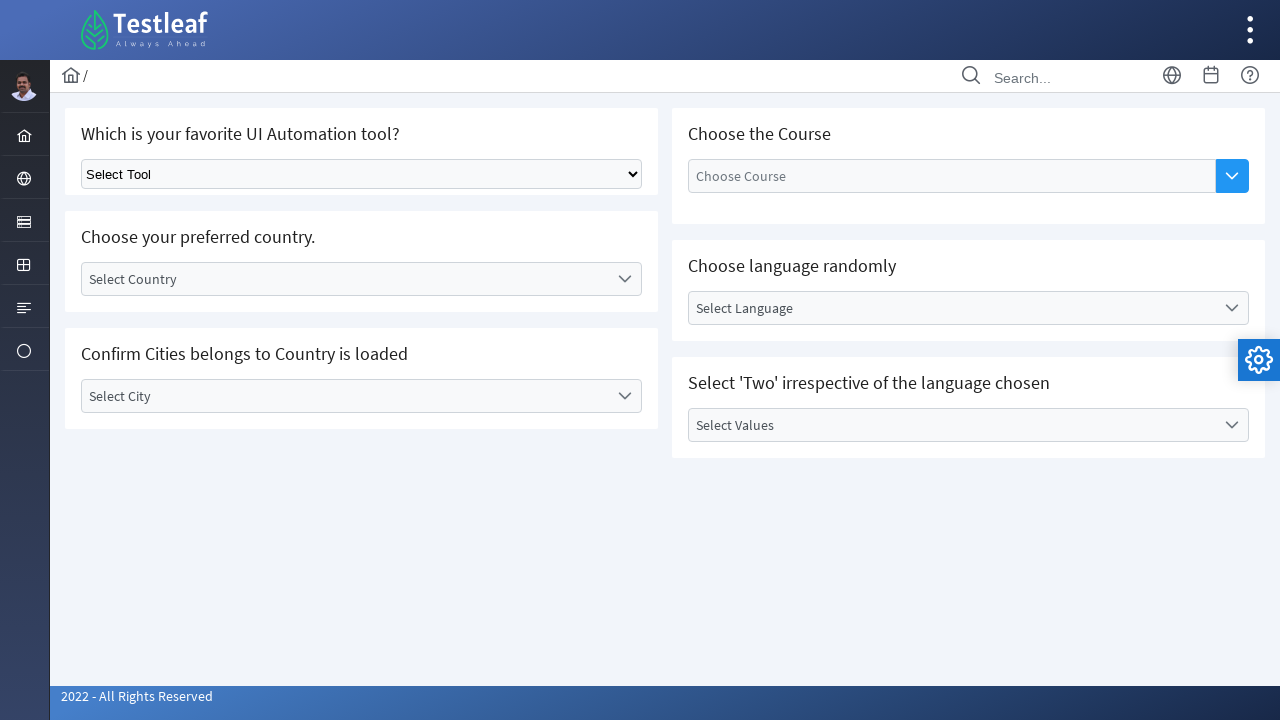

Selected second option from dropdown menu by index on select.ui-selectonemenu
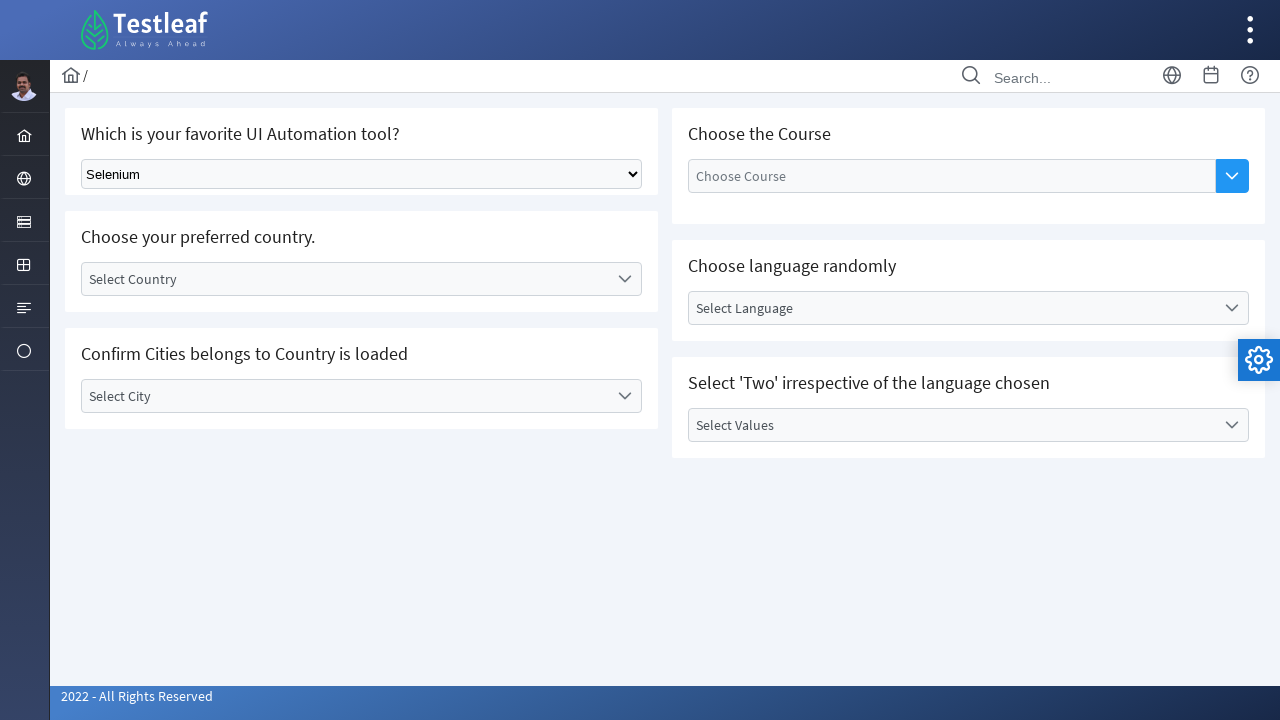

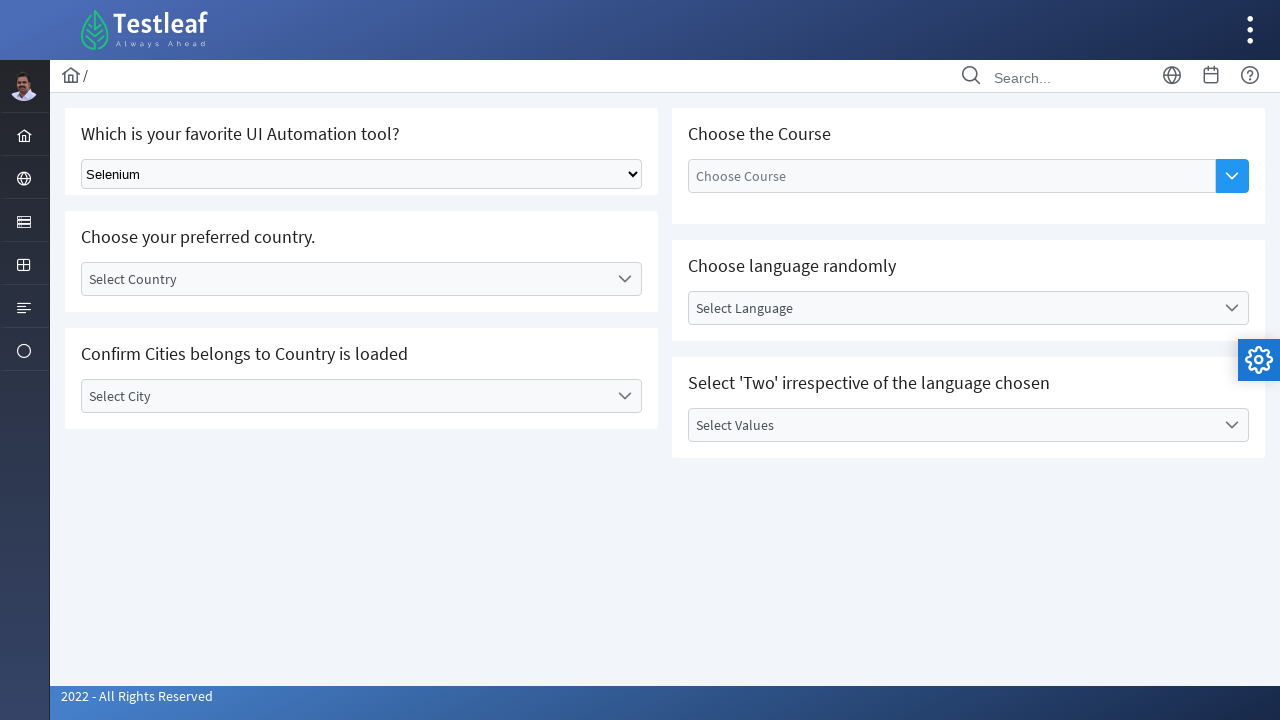